Tests prompt alert handling by clicking a button to trigger a prompt dialog, entering text, and accepting it

Starting URL: https://training-support.net/webelements/alerts

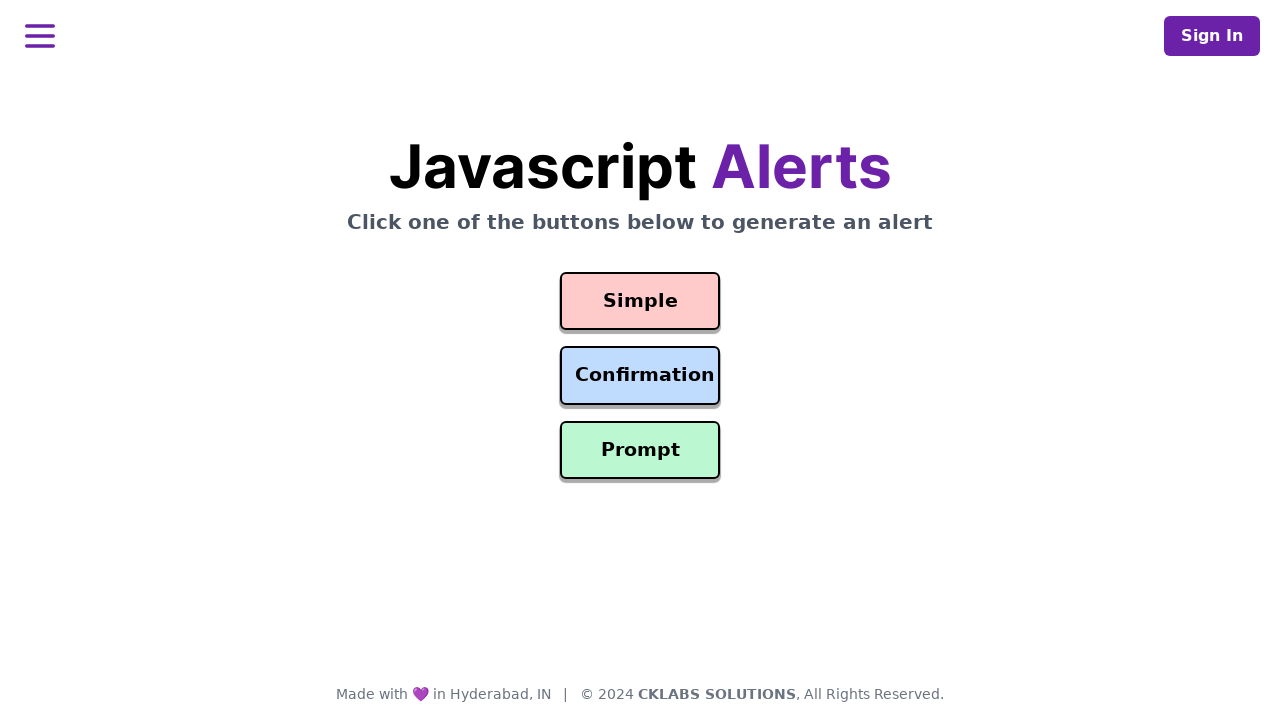

Set up dialog handler to accept prompt with text 'Awesome!'
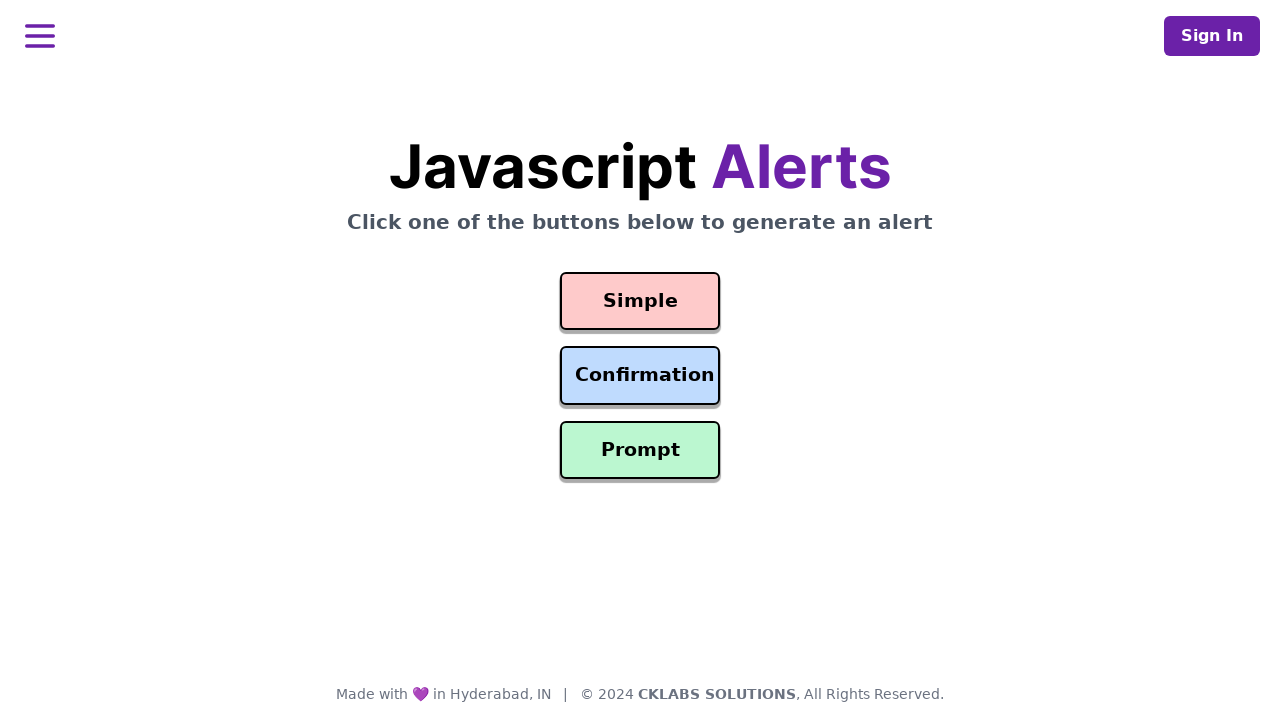

Clicked prompt alert button at (640, 450) on #prompt
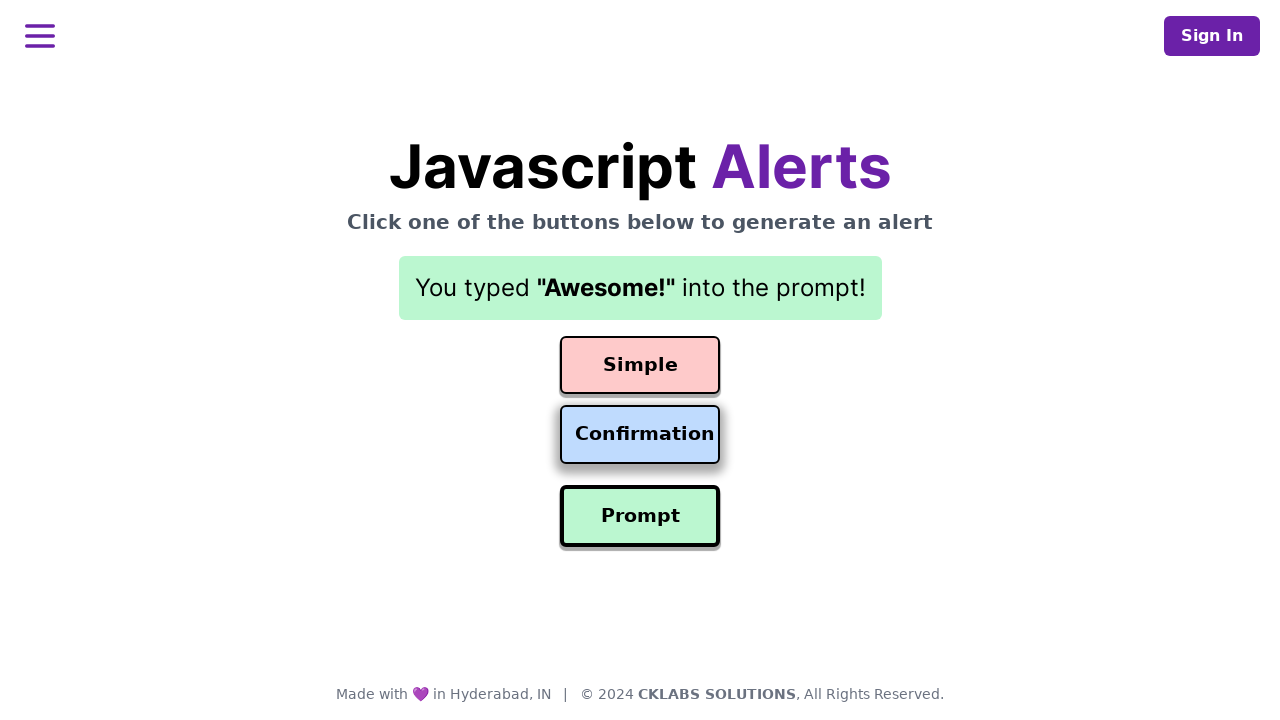

Waited for prompt alert to be handled
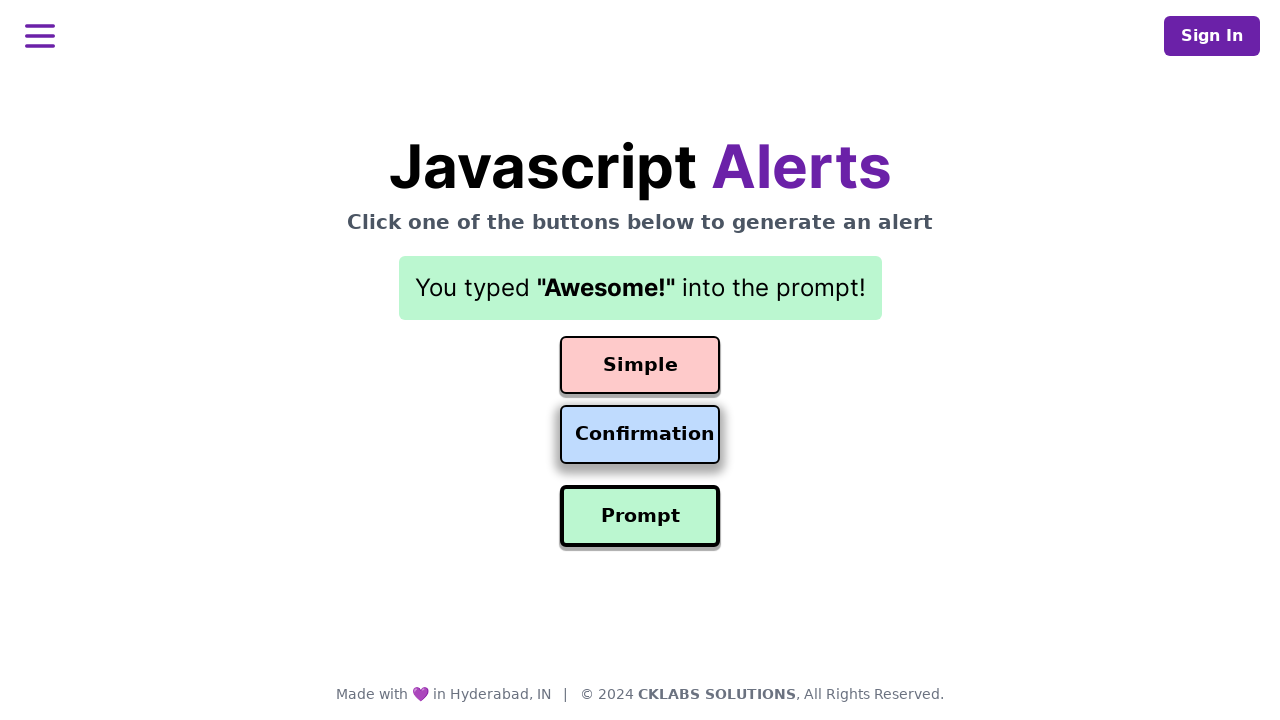

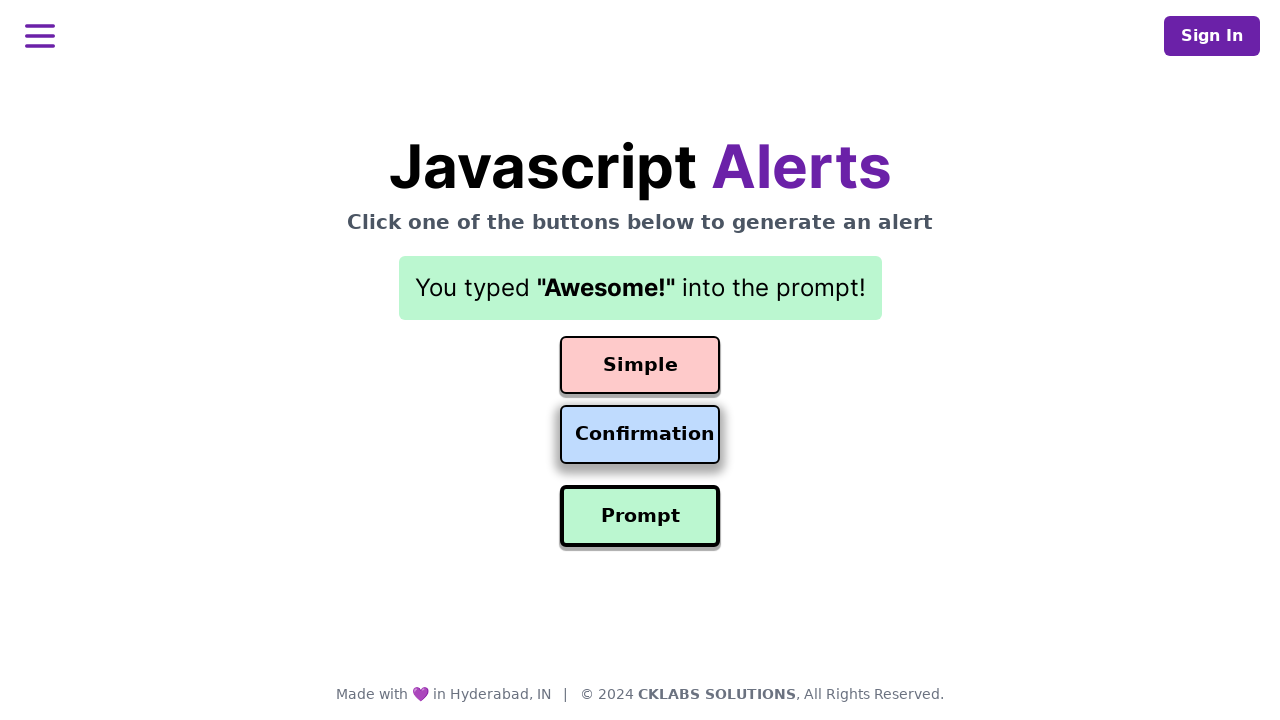